Tests navigation on demoblaze.com by clicking on the Laptops category and then selecting a Sony Vaio i5 product

Starting URL: https://www.demoblaze.com/index.html

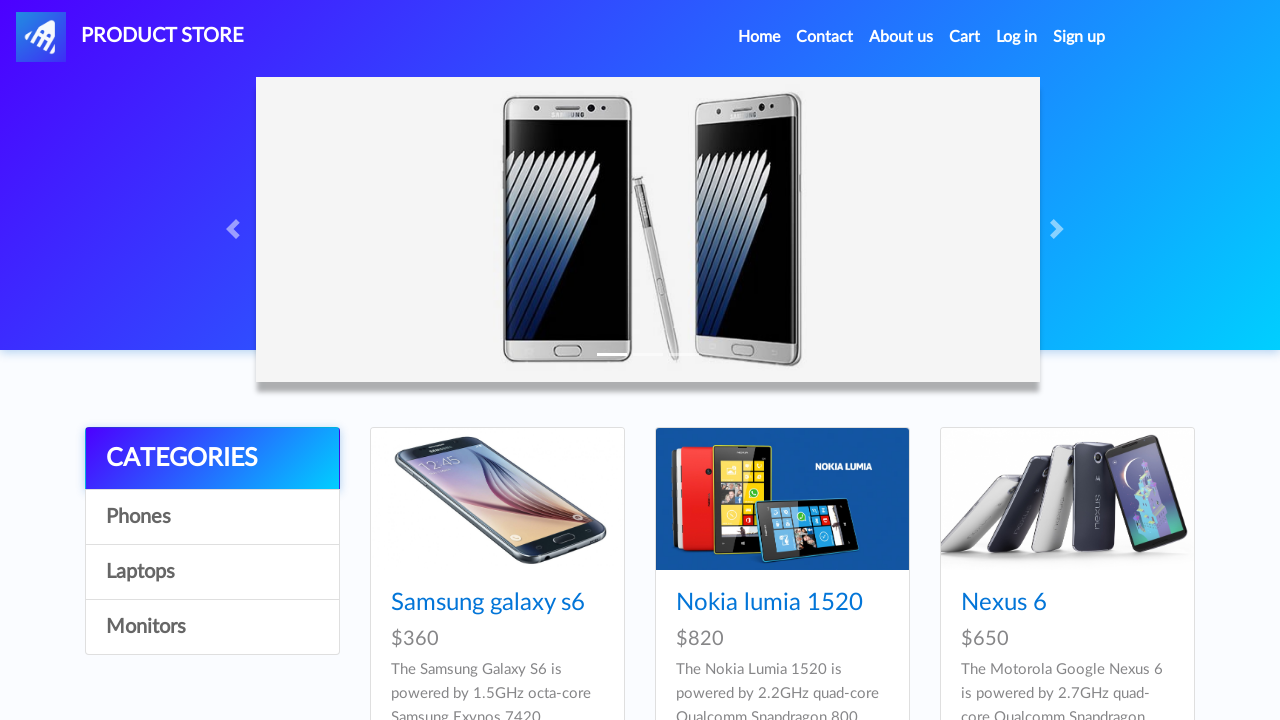

Clicked on Laptops category at (212, 572) on xpath=//a[contains(text(),'Laptops')]
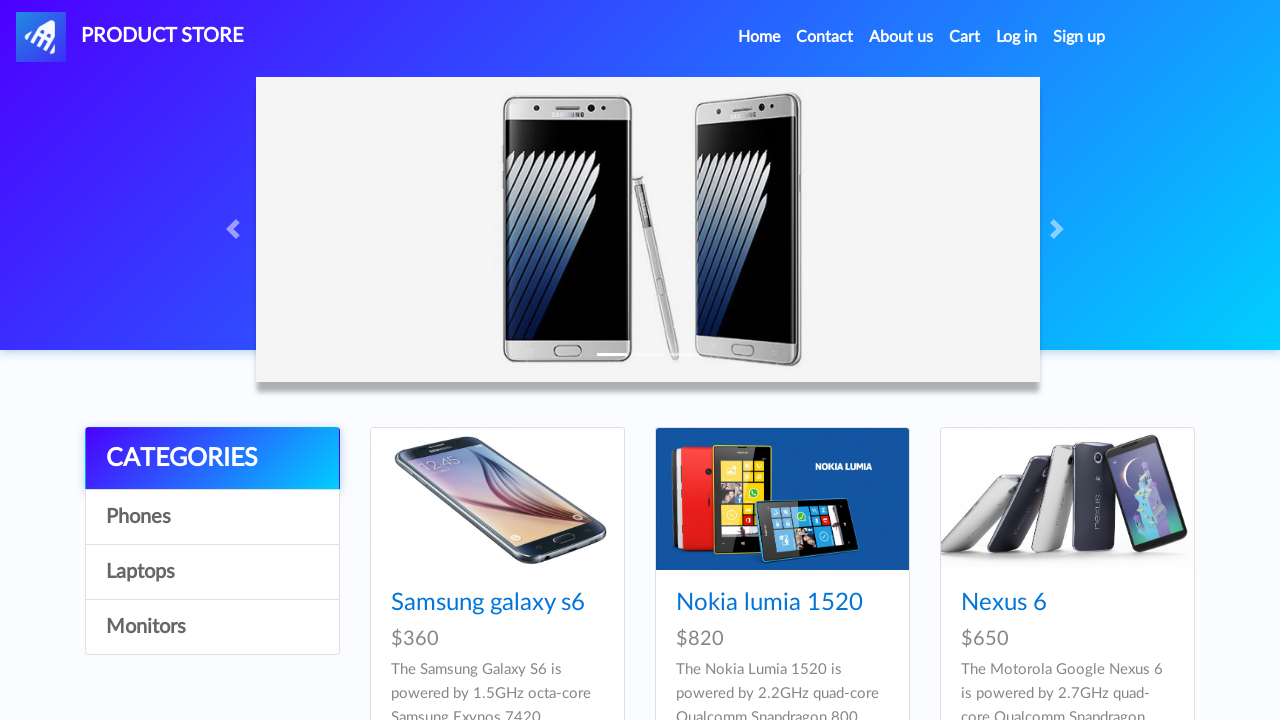

Clicked on Sony vaio i5 product at (454, 603) on xpath=//a[contains(text(),'Sony vaio i5')]
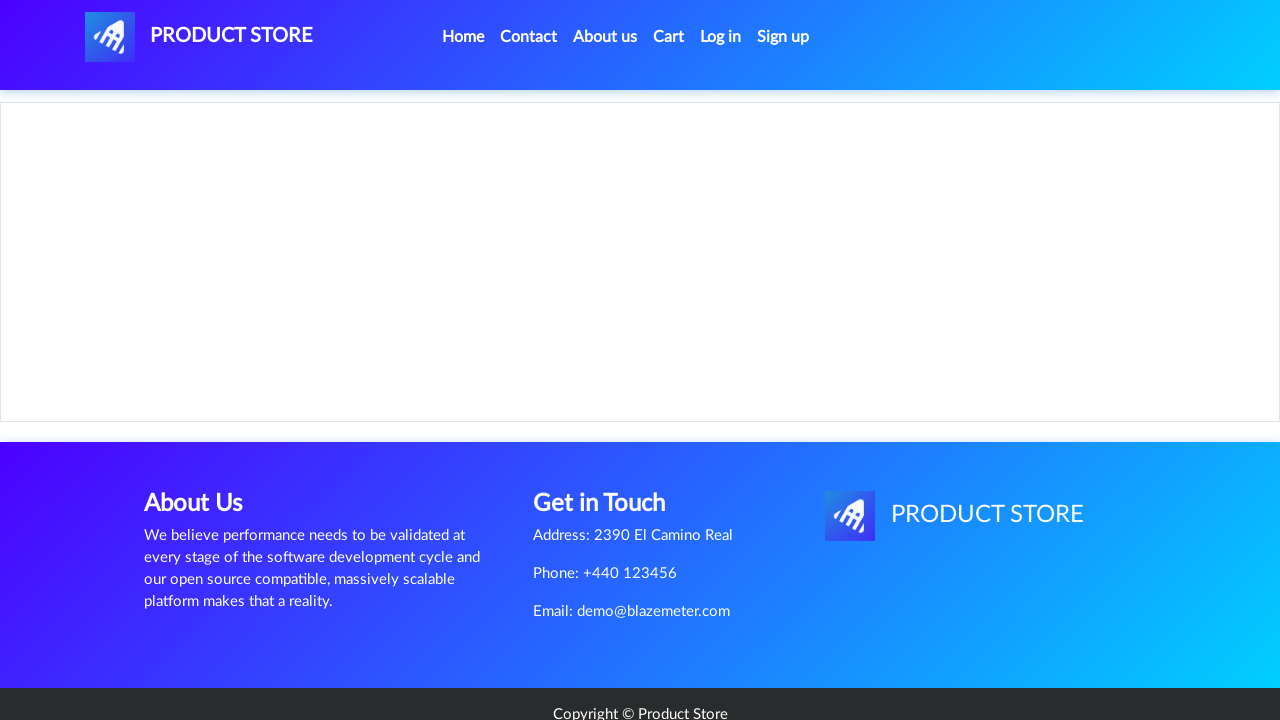

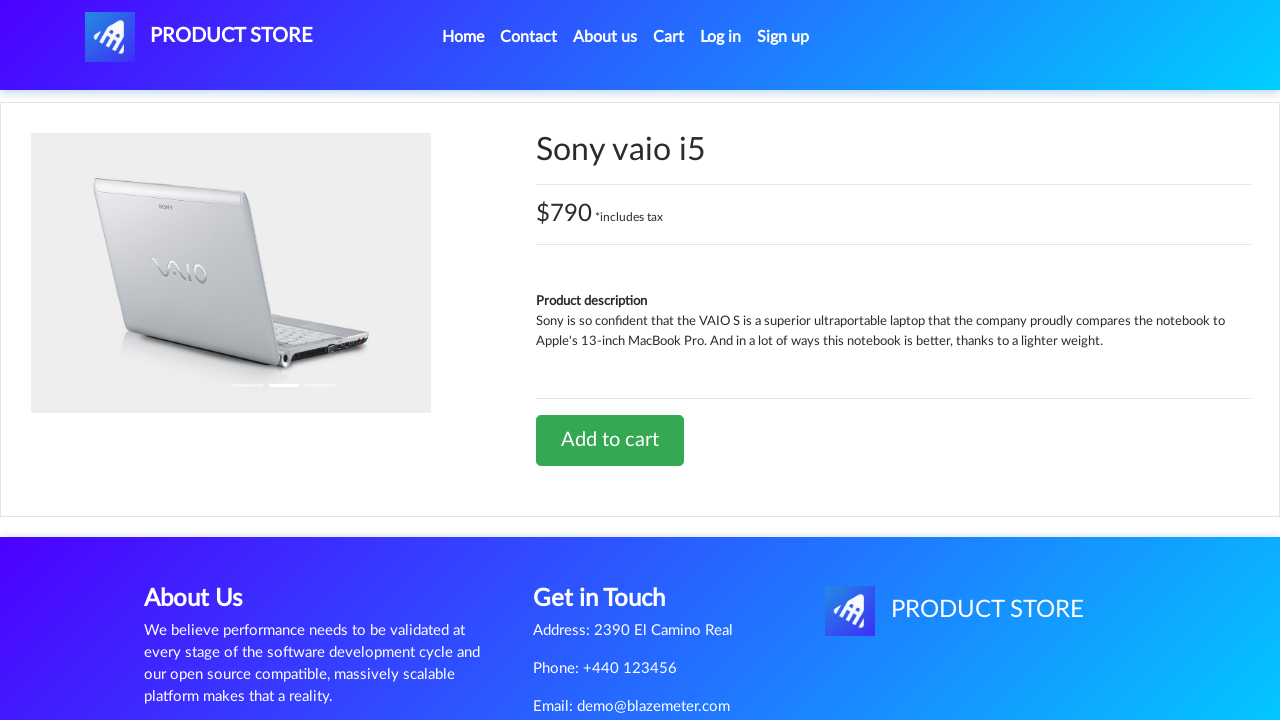